Tests that the menu layout remains consistent after page refresh by comparing the X position of the "Portfolio" link before and after refreshing the page

Starting URL: https://the-internet.herokuapp.com/shifting_content/menu

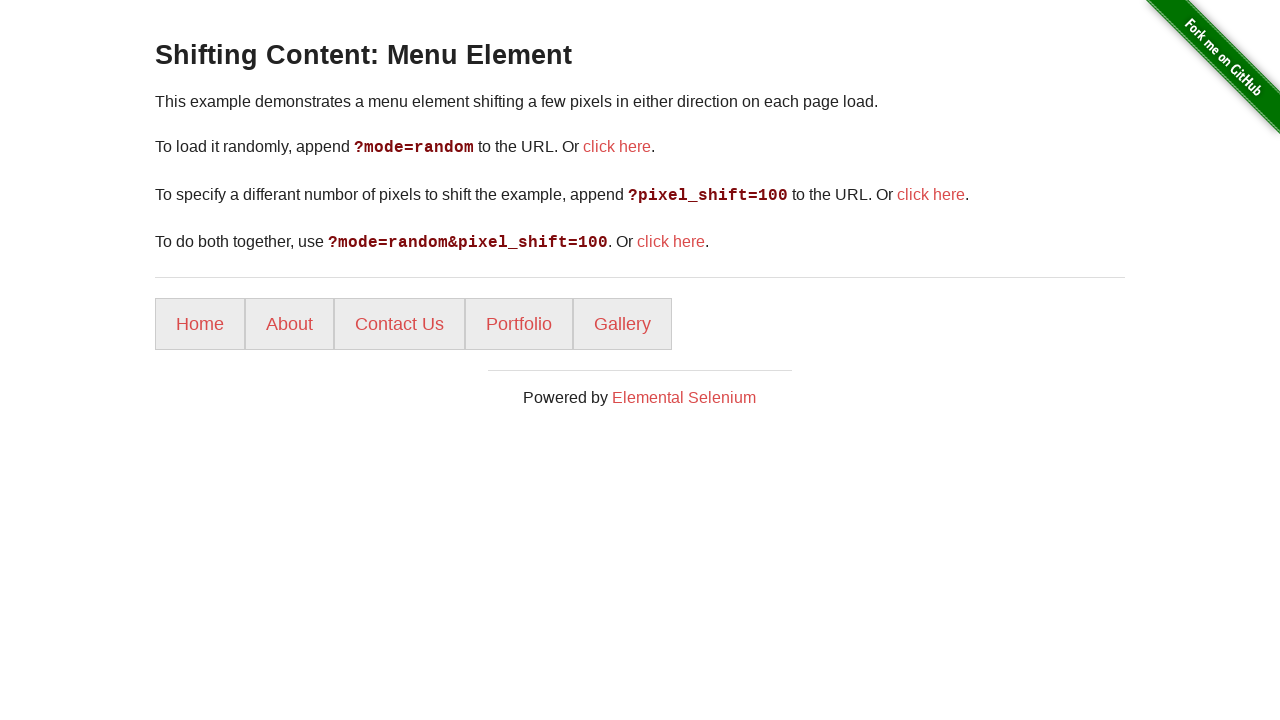

Portfolio link loaded and visible
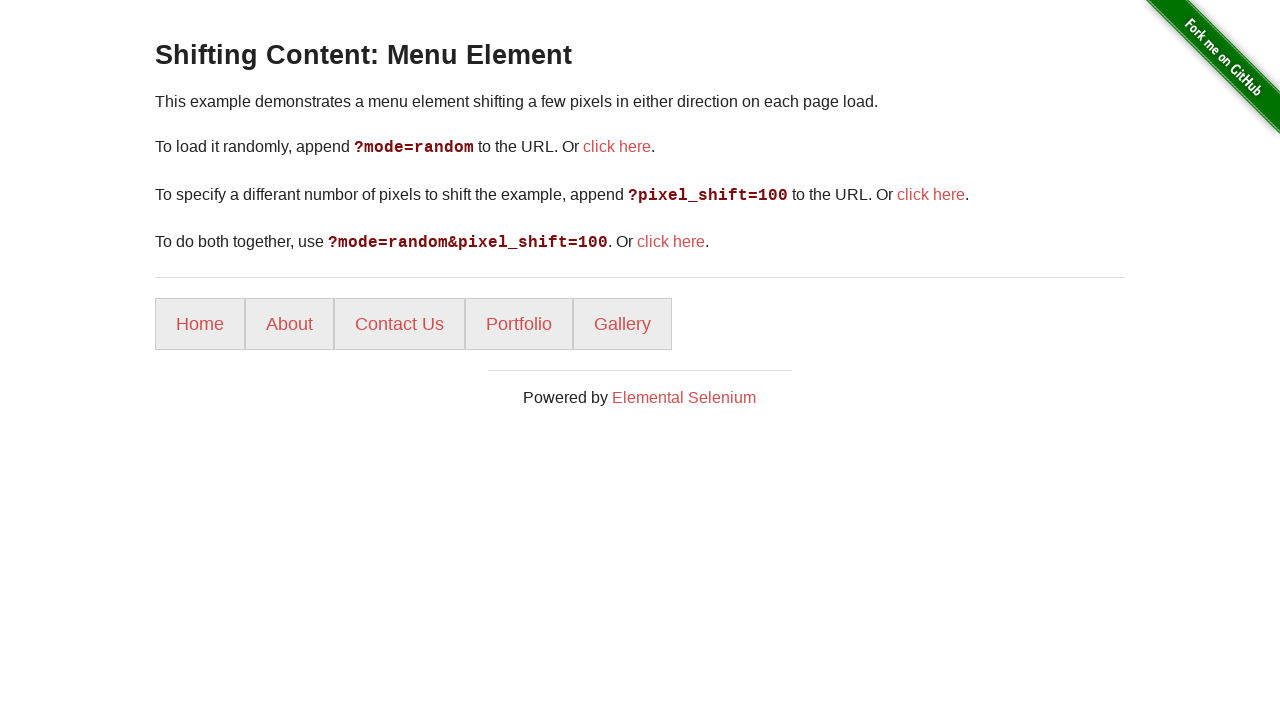

Retrieved bounding box of Portfolio link
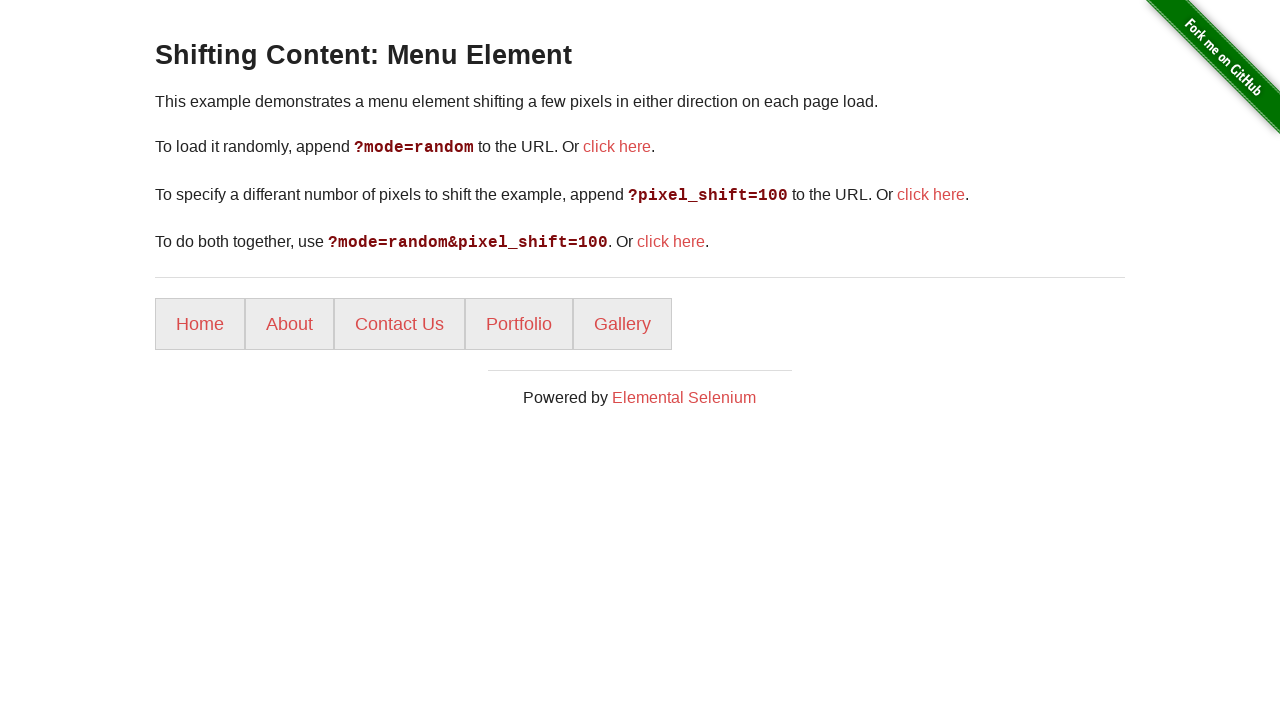

Initial Portfolio link X position recorded: 465
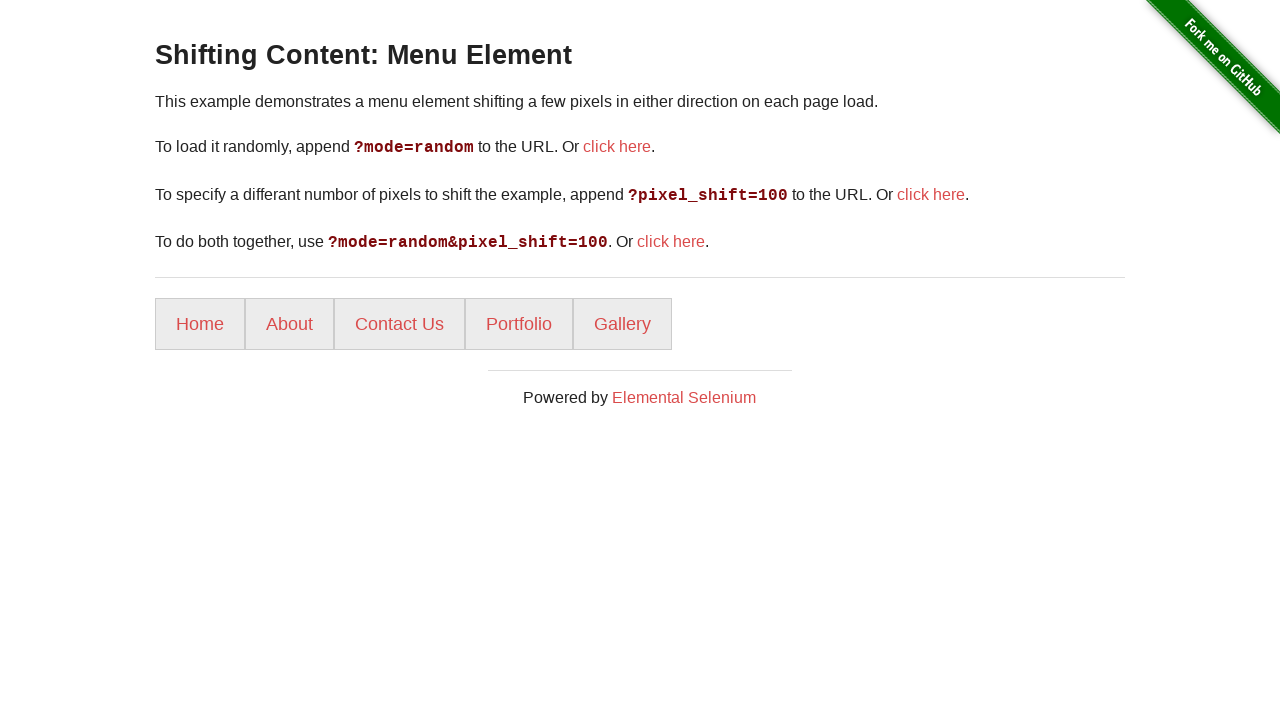

Page reloaded to test menu consistency
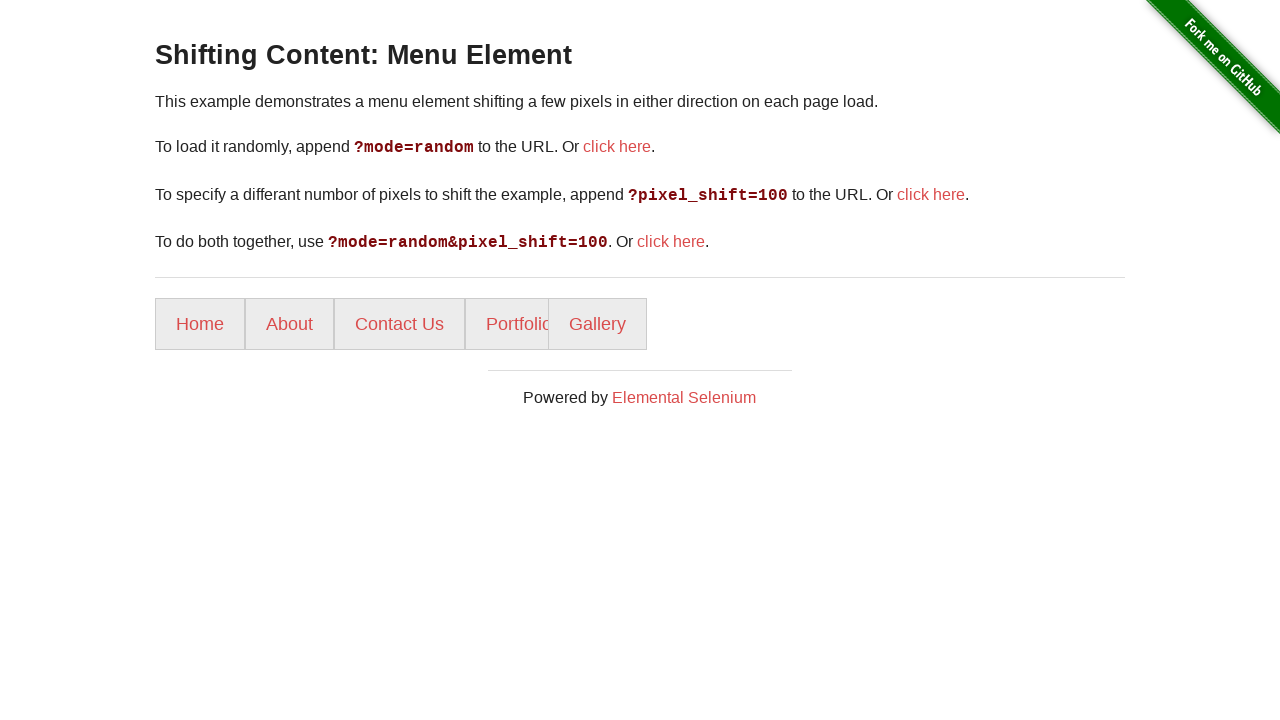

Portfolio link loaded after page refresh
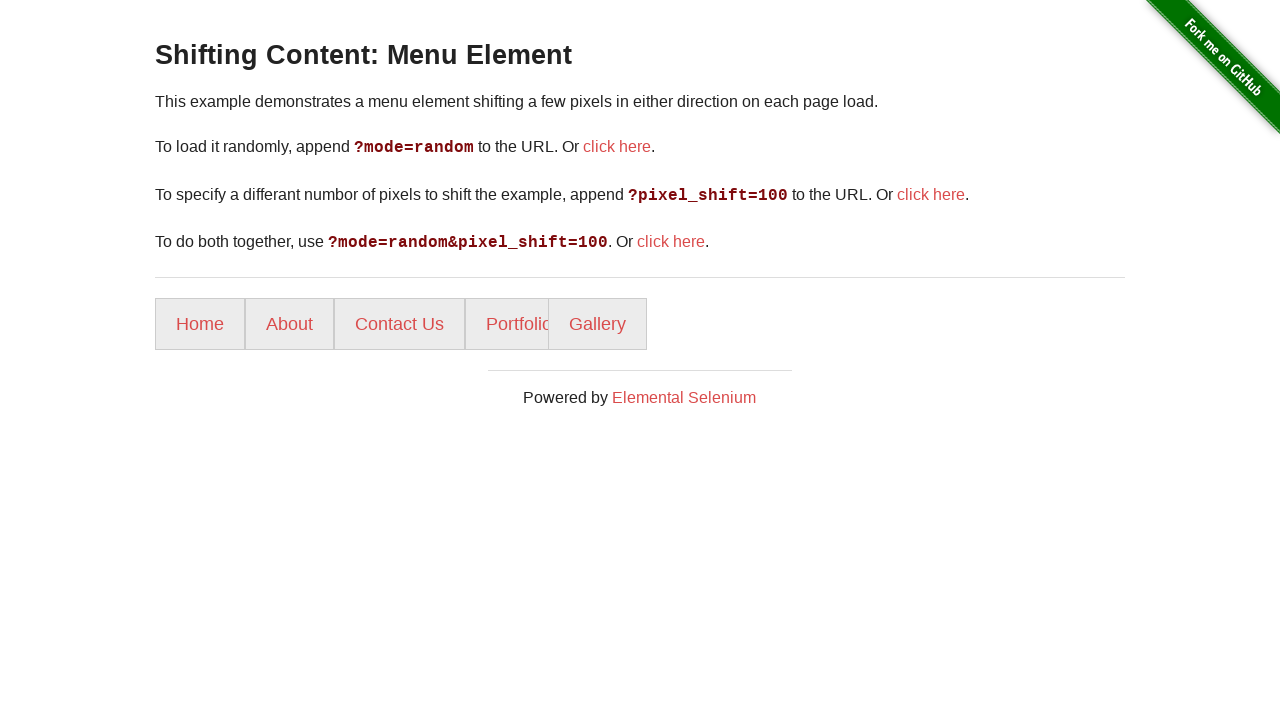

Retrieved bounding box of Portfolio link after refresh
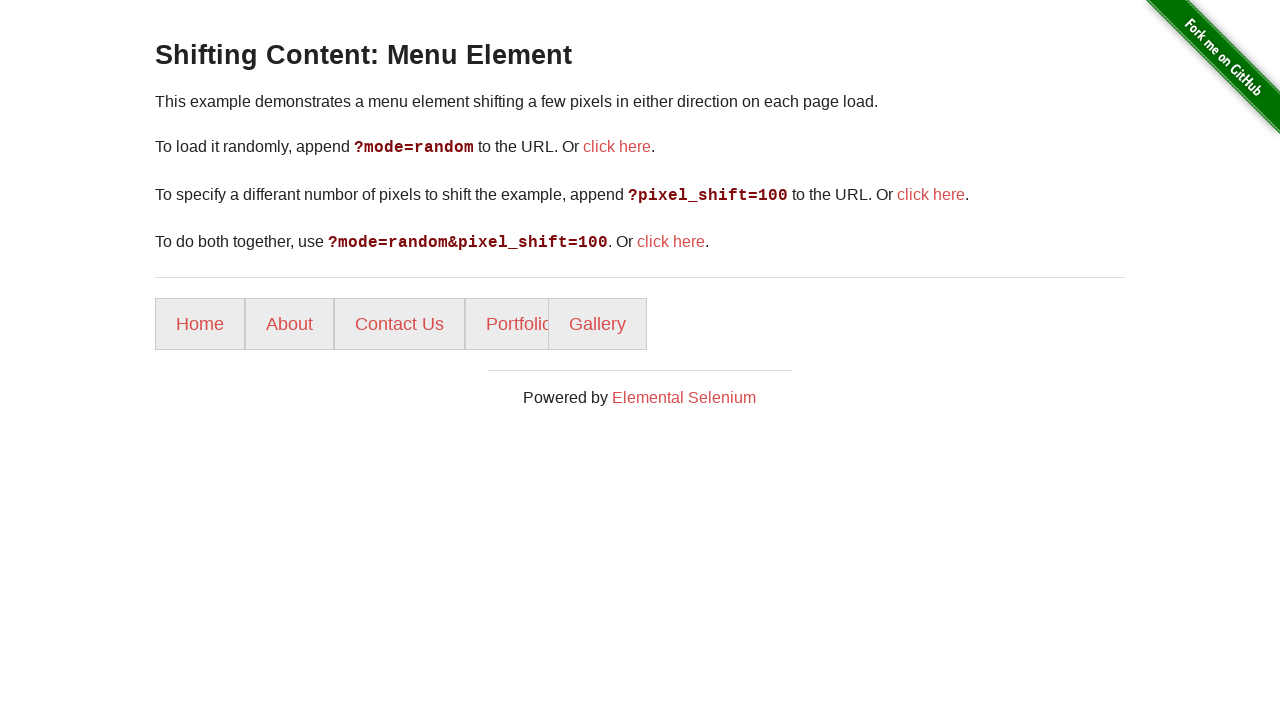

Portfolio link X position after refresh recorded: 465
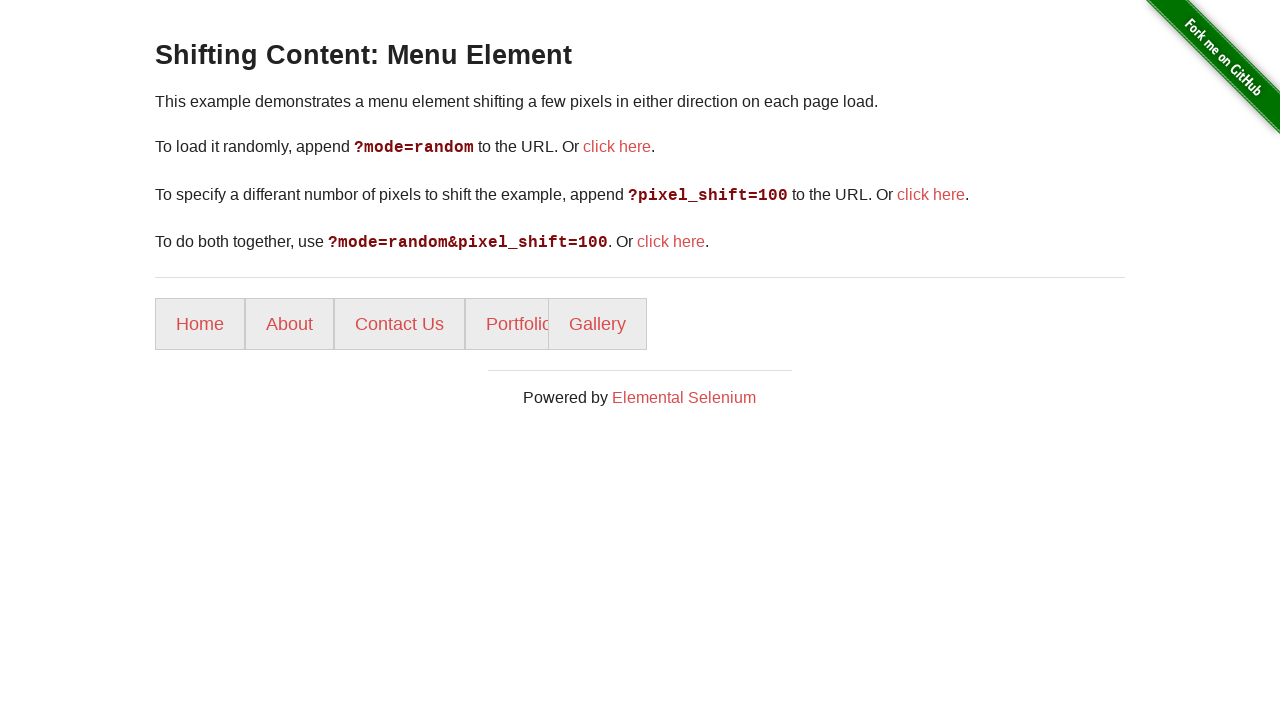

Assertion passed: Portfolio link X position consistent at 465
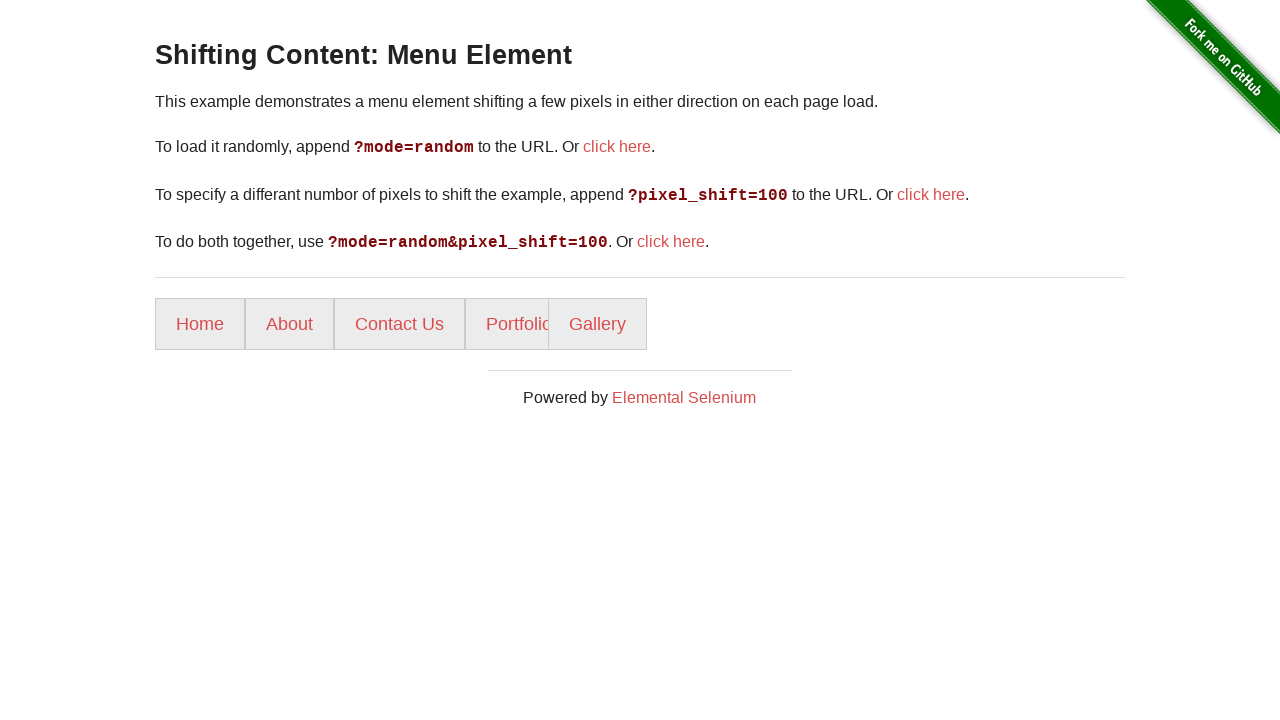

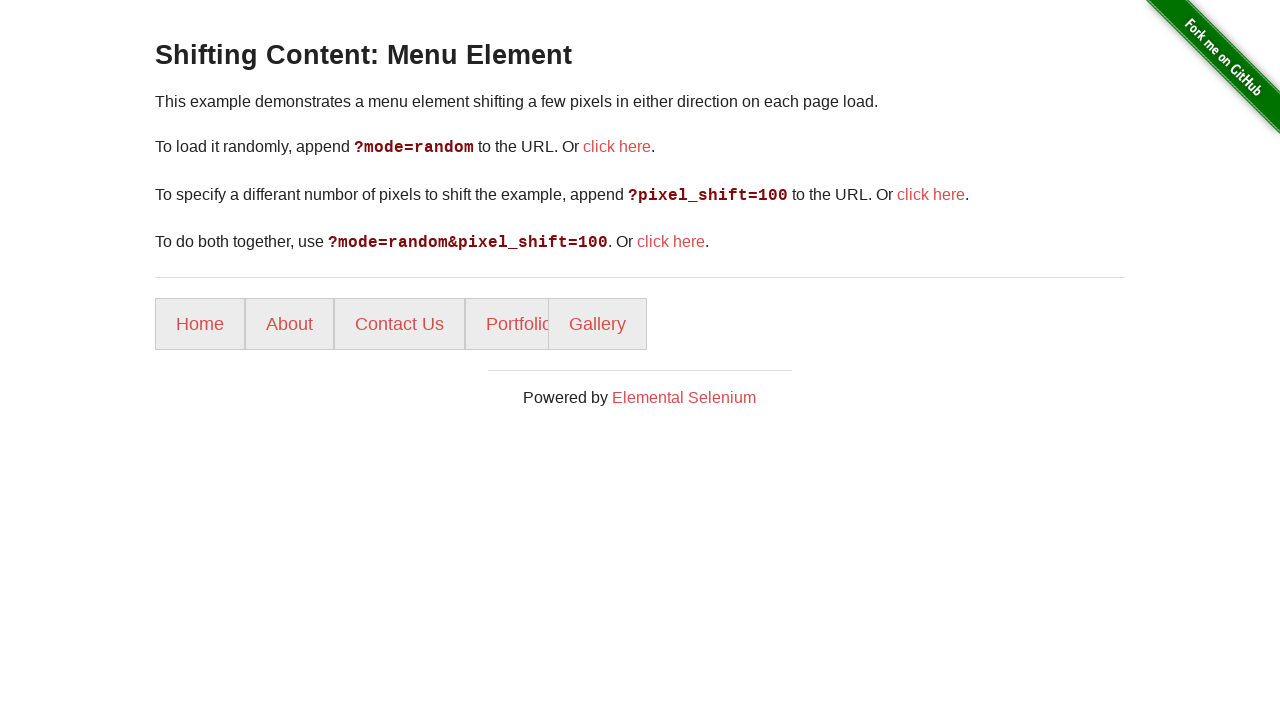